Tests the search functionality on python.org by searching for "pycon" and verifying results are returned

Starting URL: https://www.python.org/

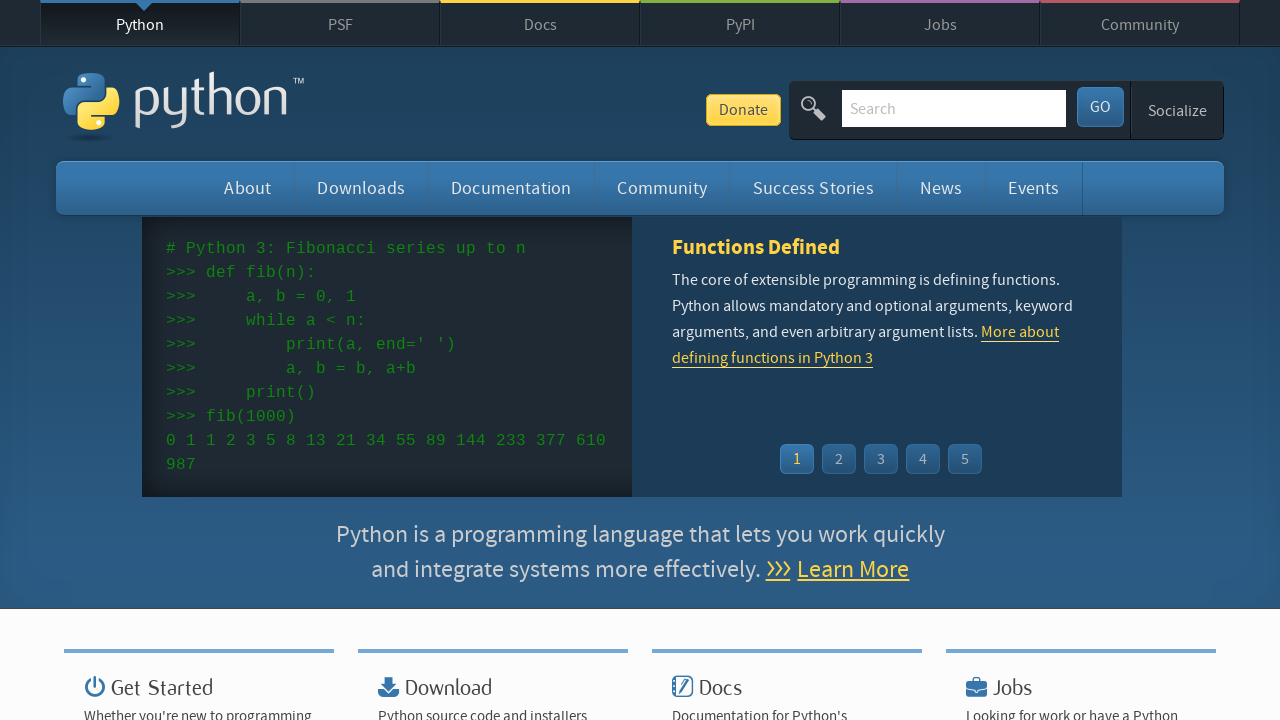

Located search input field by name 'q'
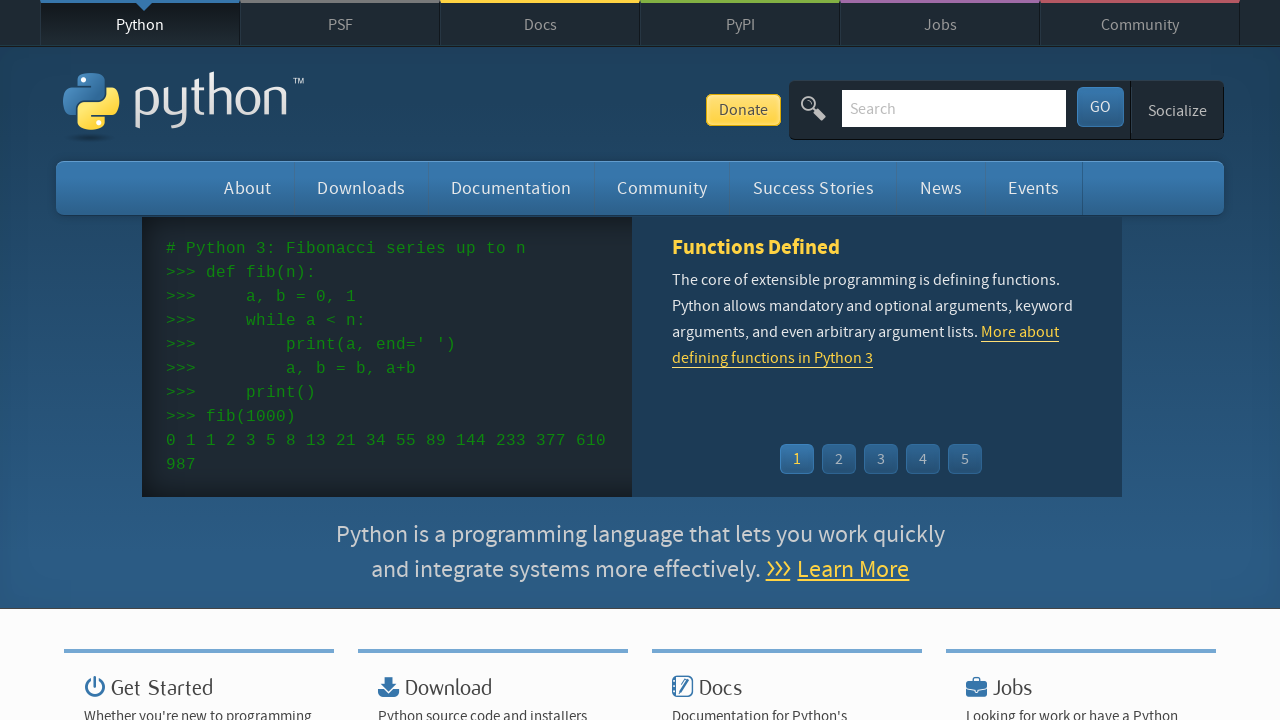

Filled search field with 'pycon' on input[name='q']
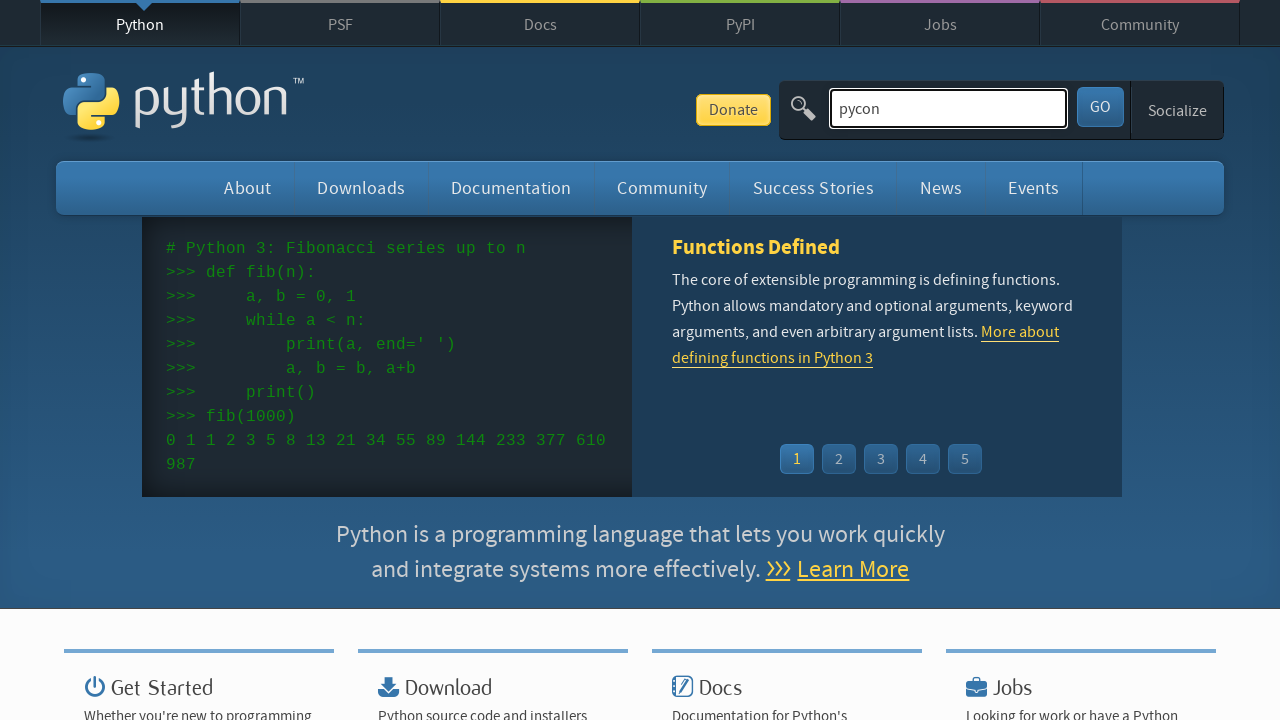

Pressed Enter to submit search on input[name='q']
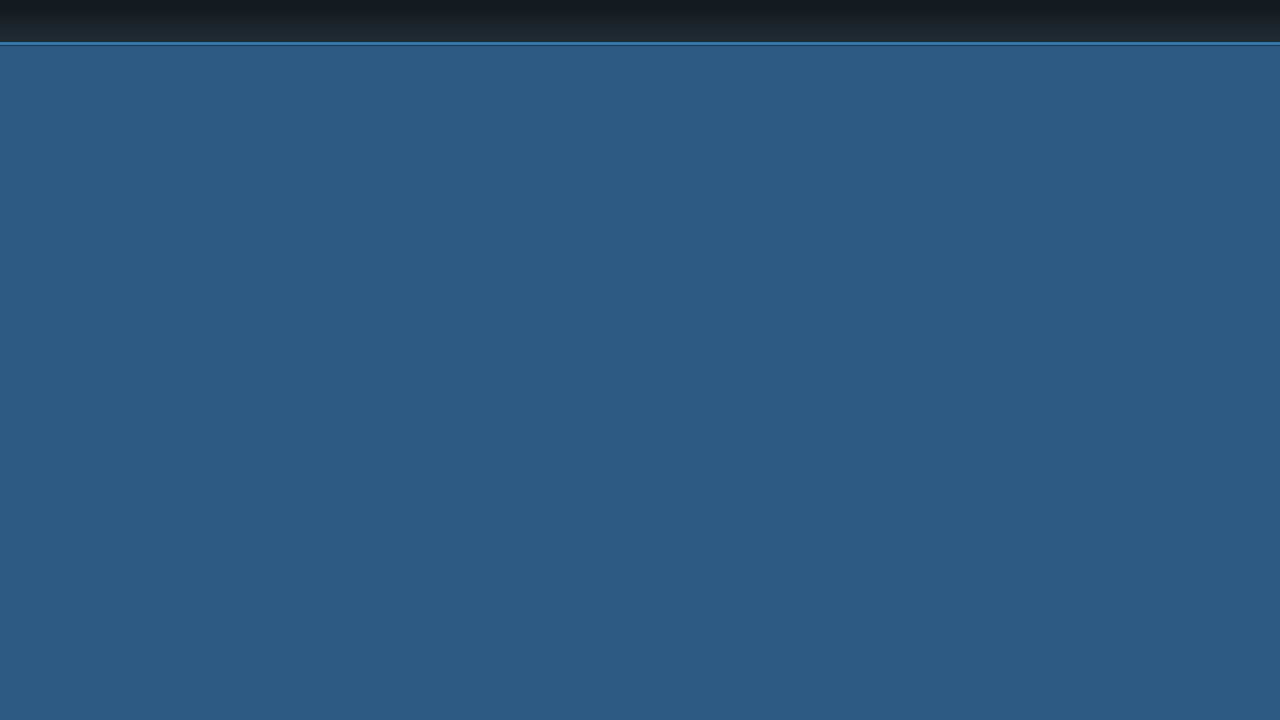

Waited for page to load with networkidle state
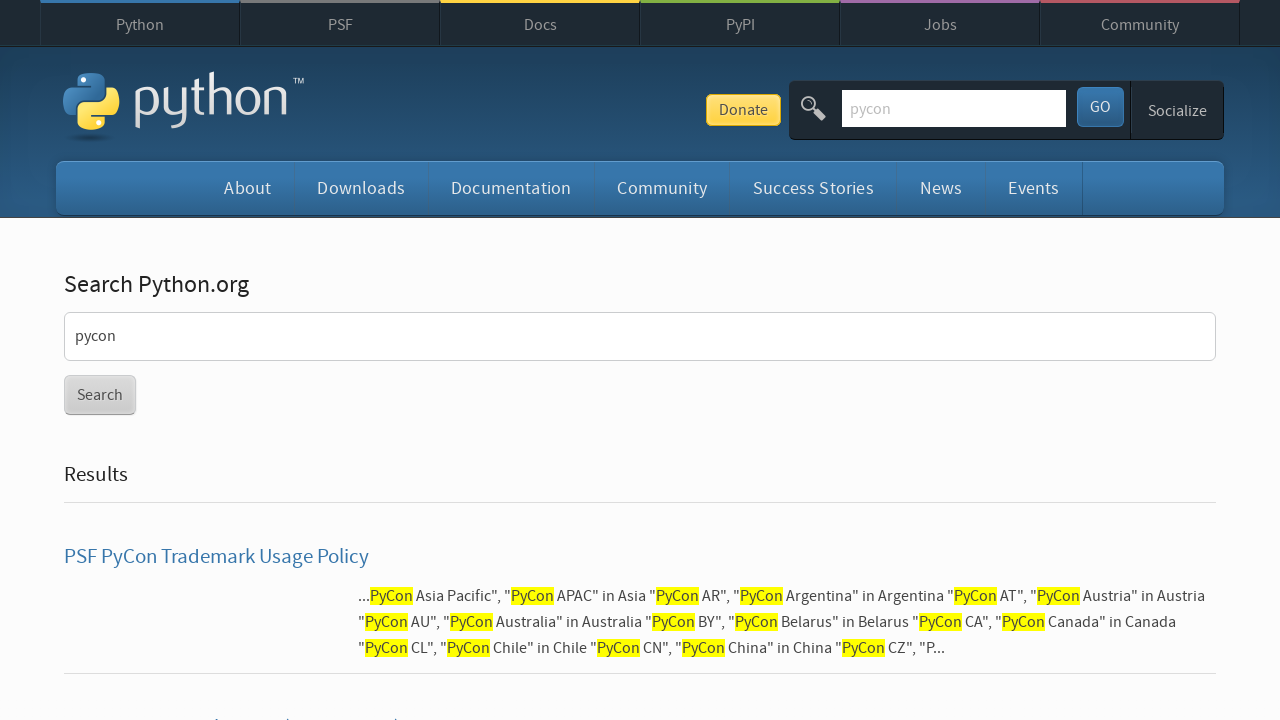

Verified search results are returned - 'No result found' message not present
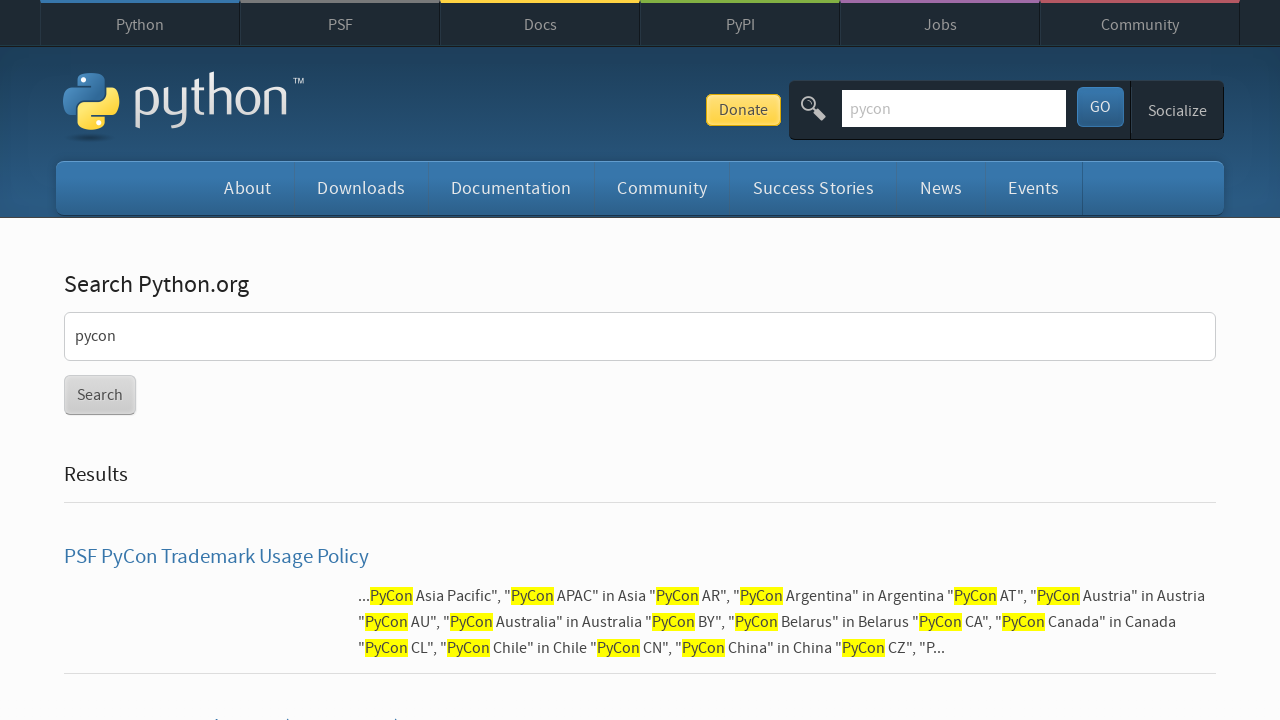

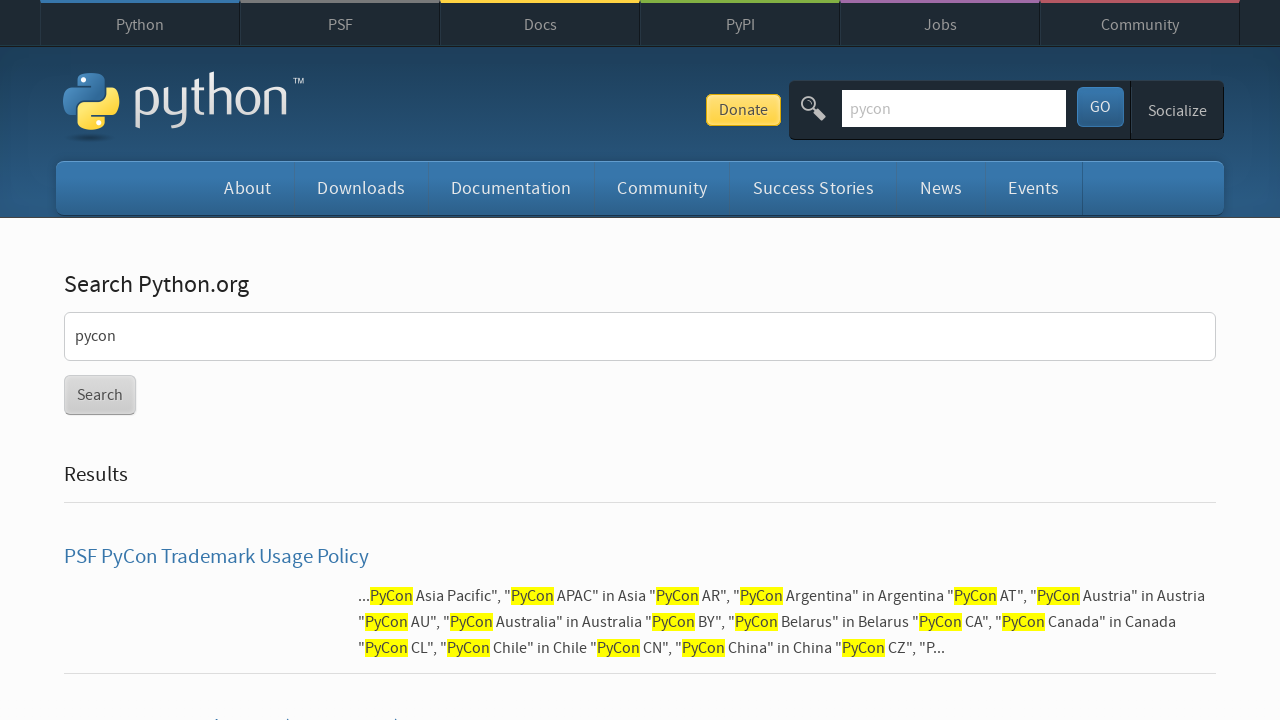